Navigates to the Selenium website and then navigates to Oracle's India website

Starting URL: https://selenium.dev/

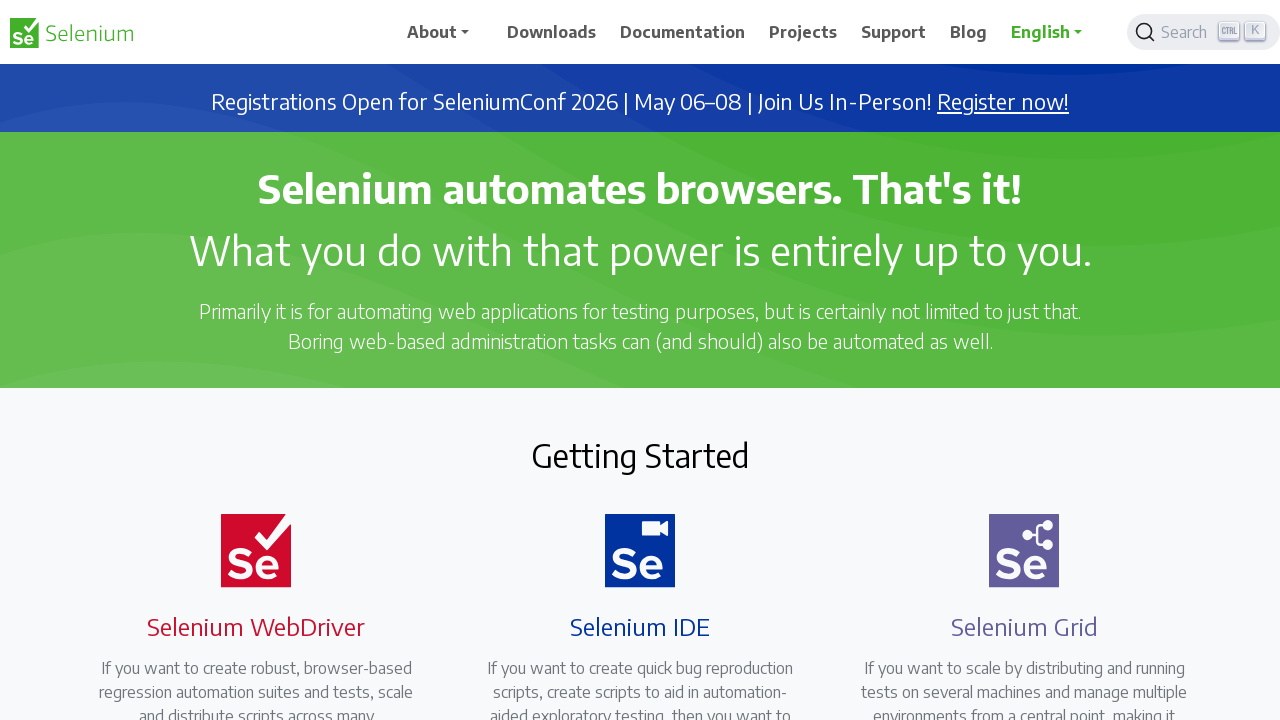

Navigated to Selenium website
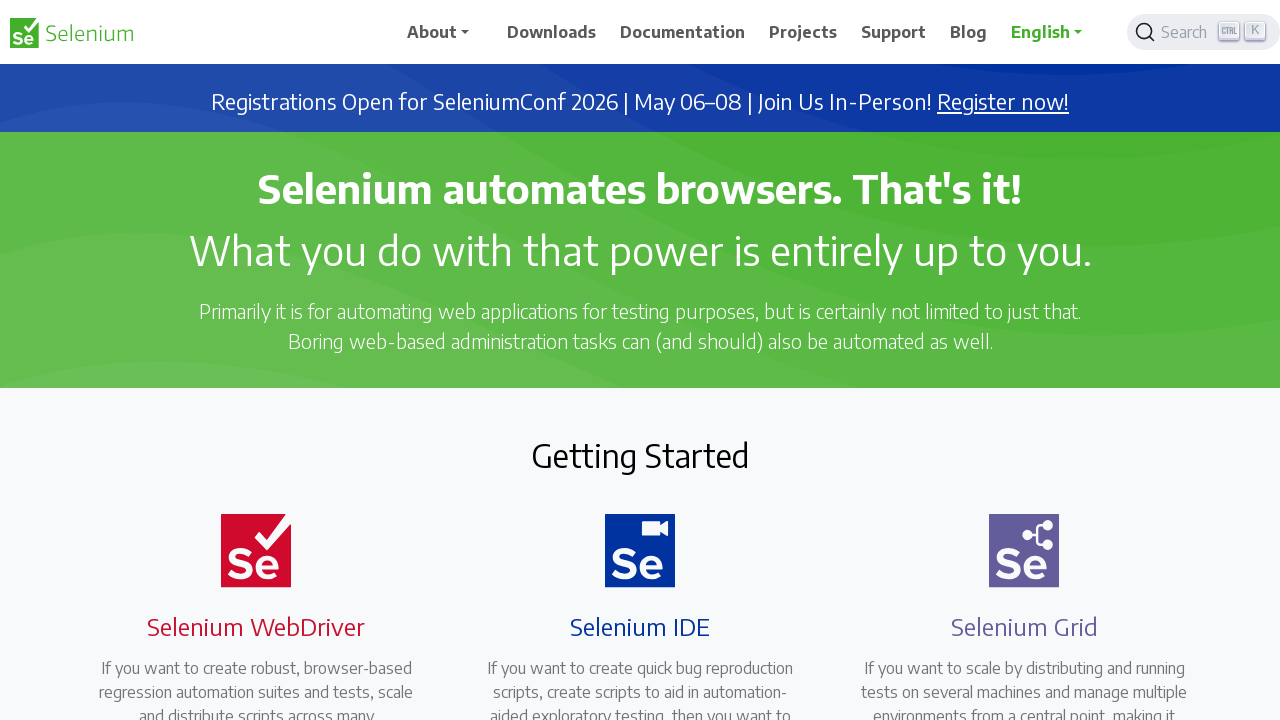

Navigated to Oracle's India website
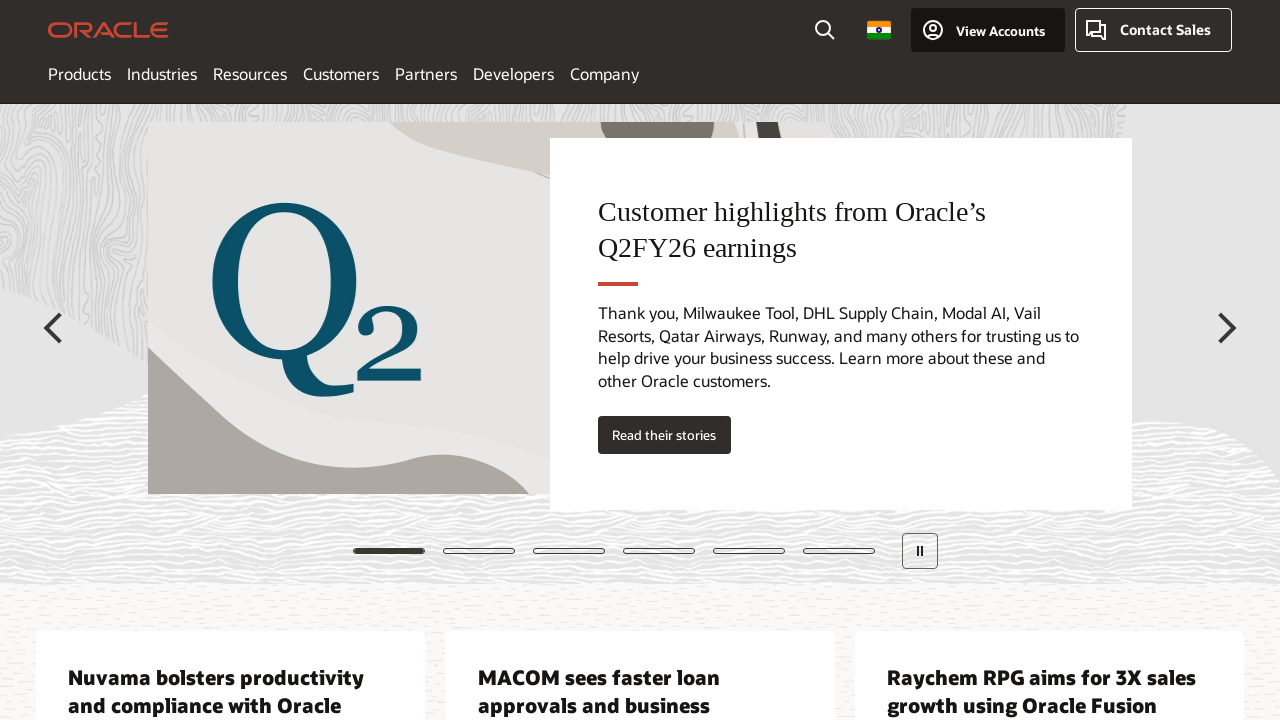

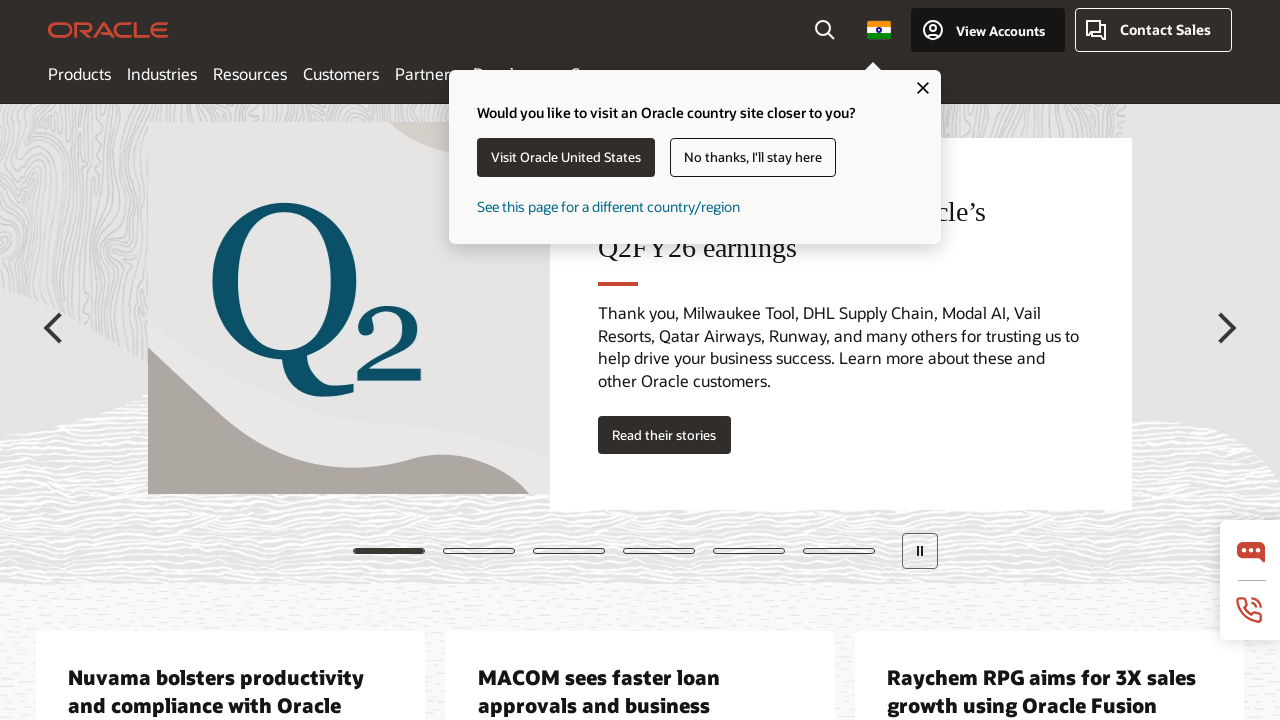